Tests cart functionality including adding multiple items, removing/undoing removal, updating quantities, and applying invalid coupon

Starting URL: https://practice.automationtesting.in/

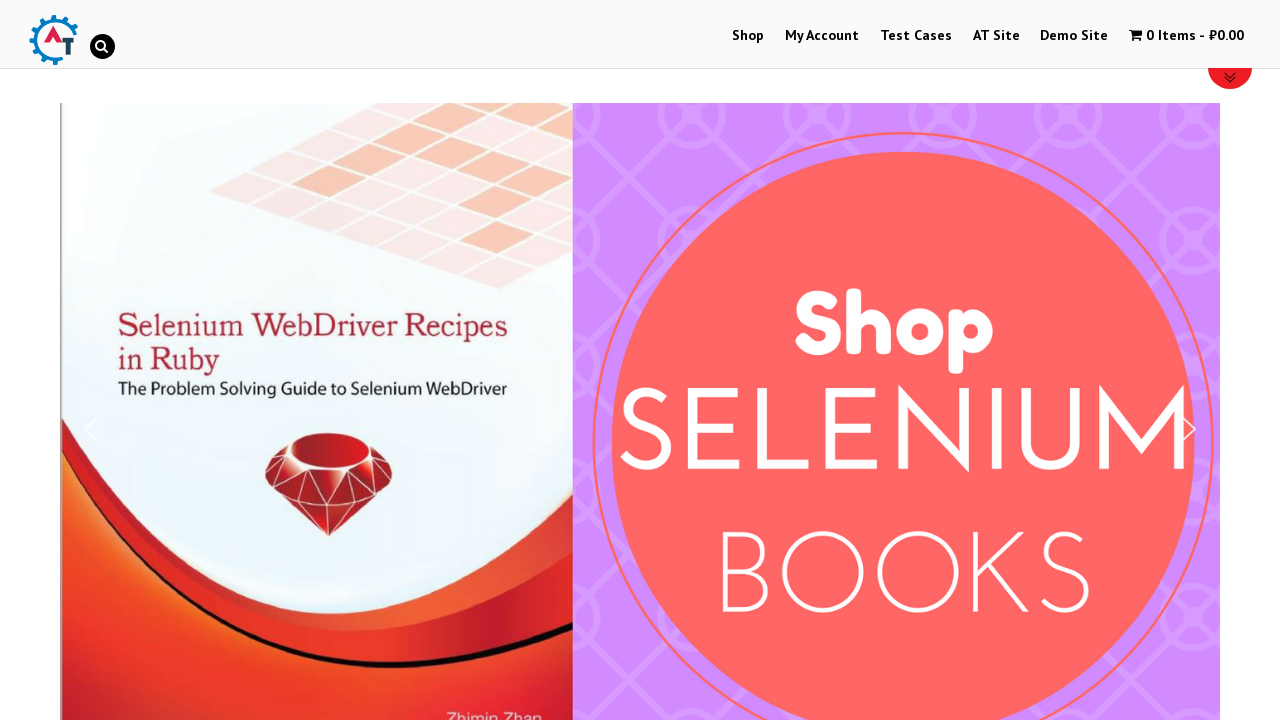

Clicked on shop menu item at (748, 36) on #menu-item-40
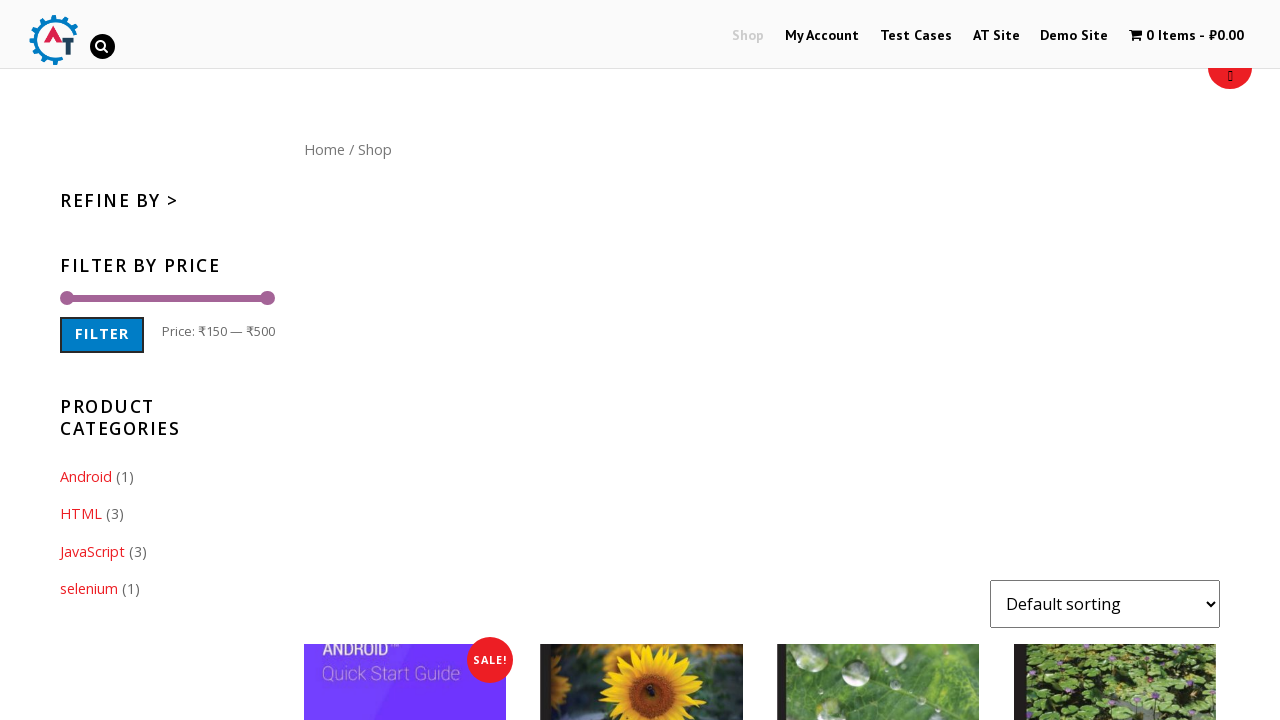

Scrolled down 500px to view products
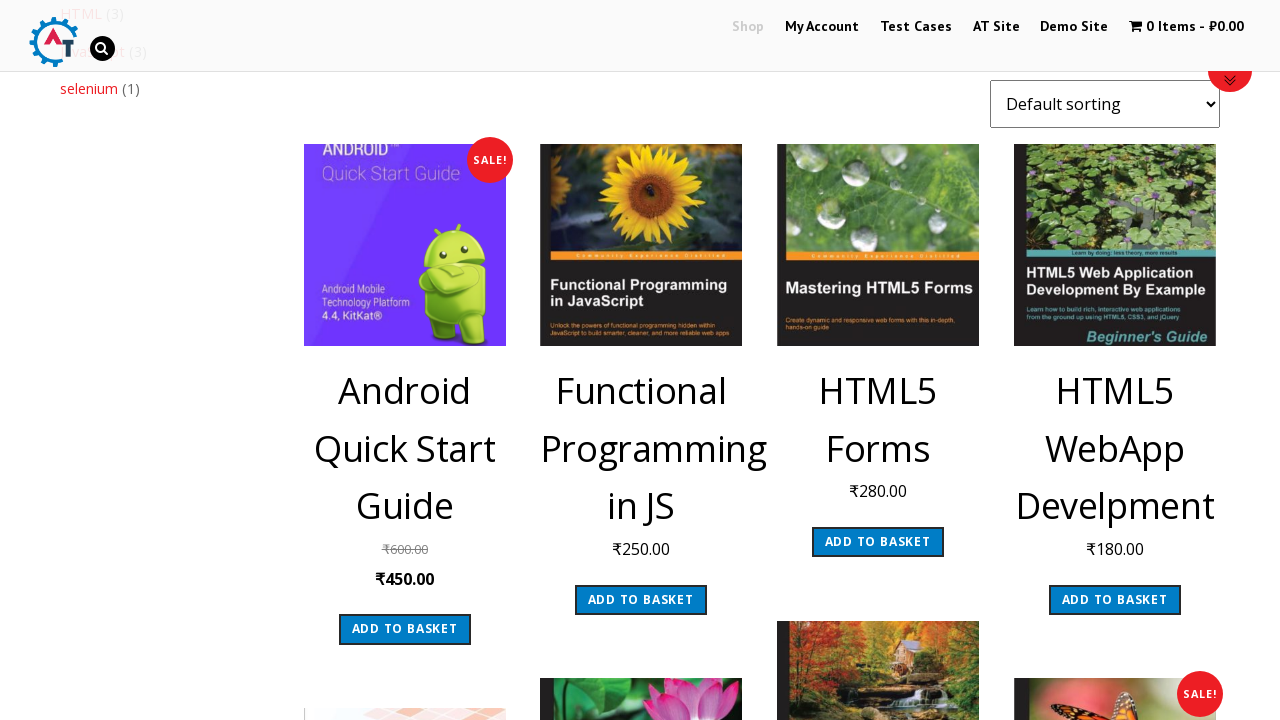

Clicked add to cart button for first book at (1115, 606) on [href='/shop/?add-to-cart=182']
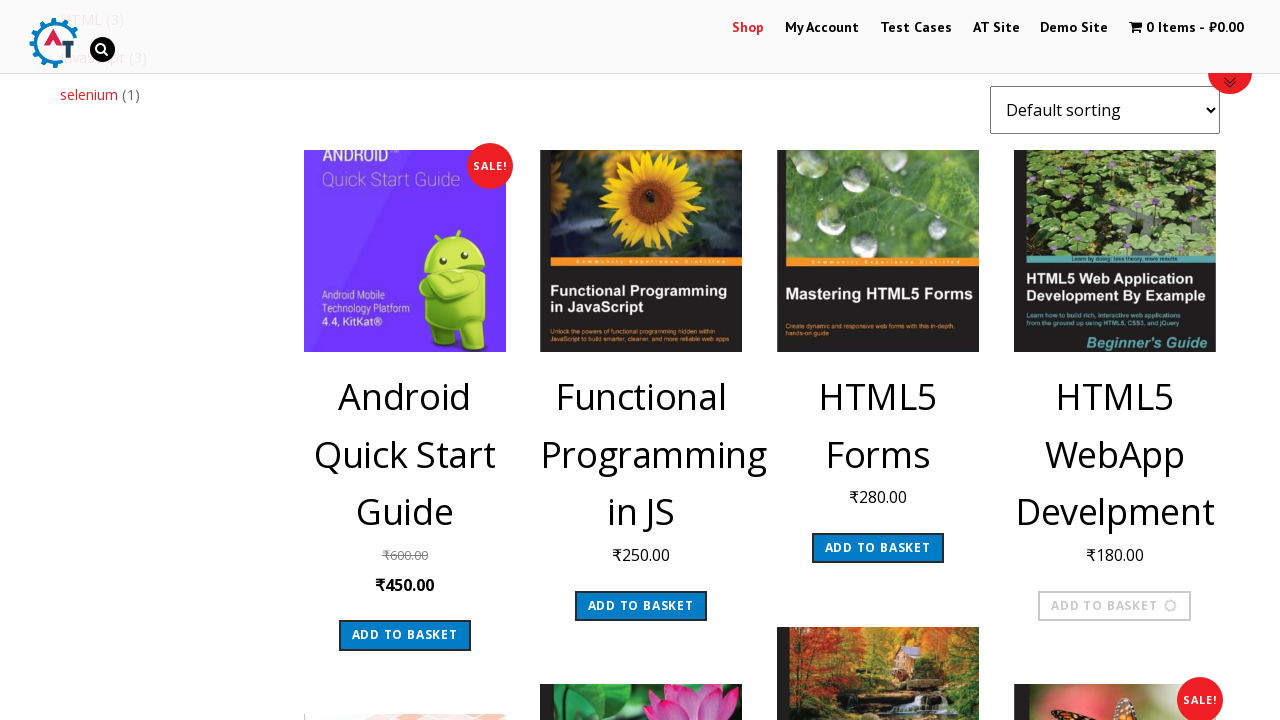

Waited 5 seconds for first book to be added to cart
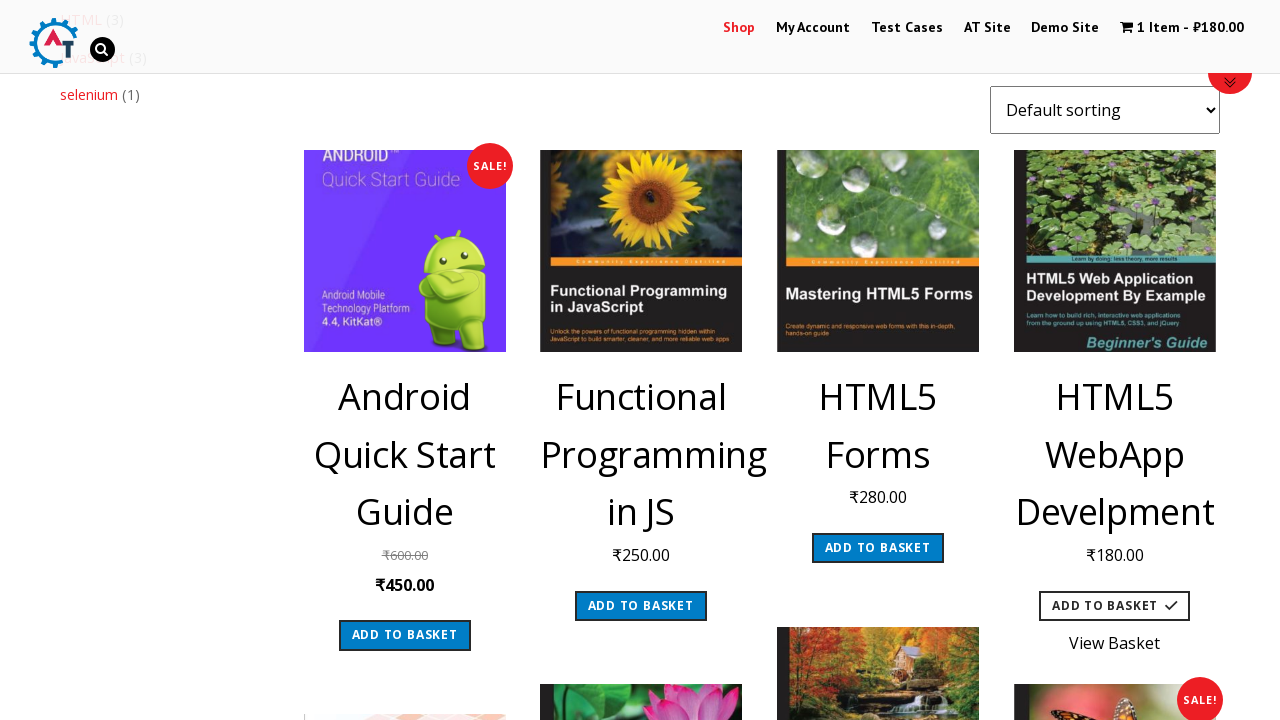

Clicked add to cart button for second book at (878, 360) on [href='/shop/?add-to-cart=180']
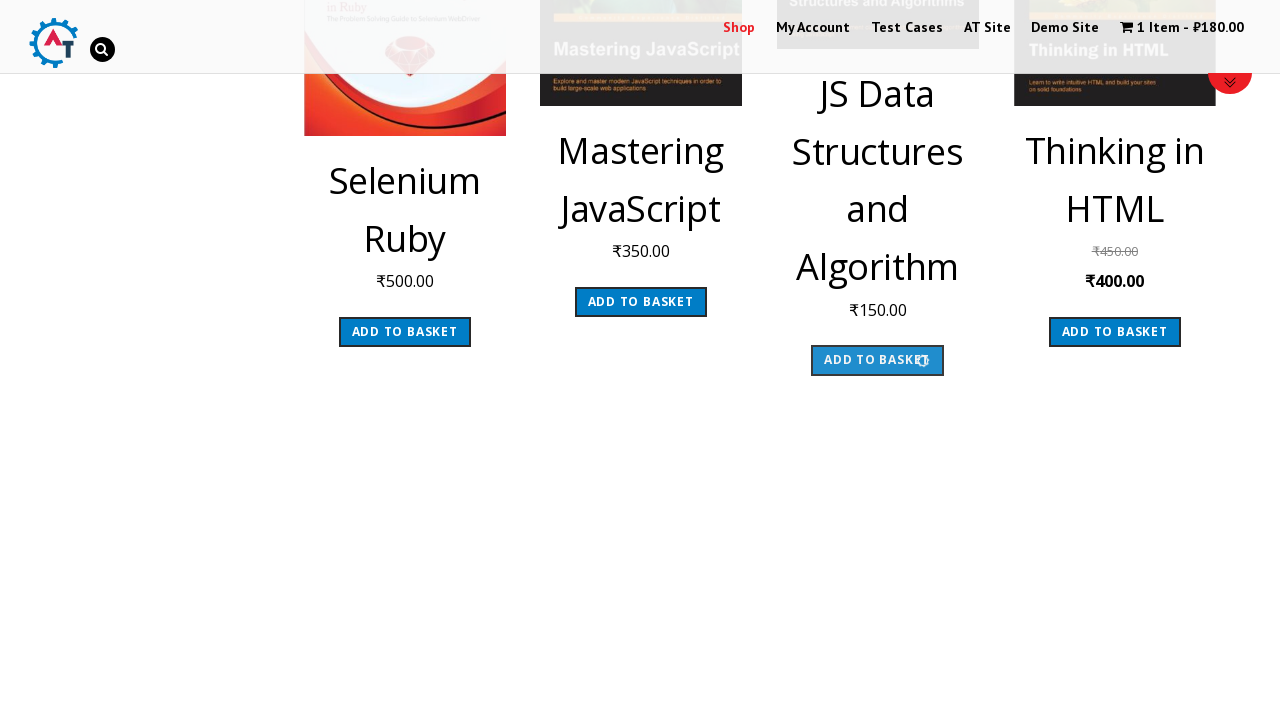

Waited 2 seconds for second book to be added to cart
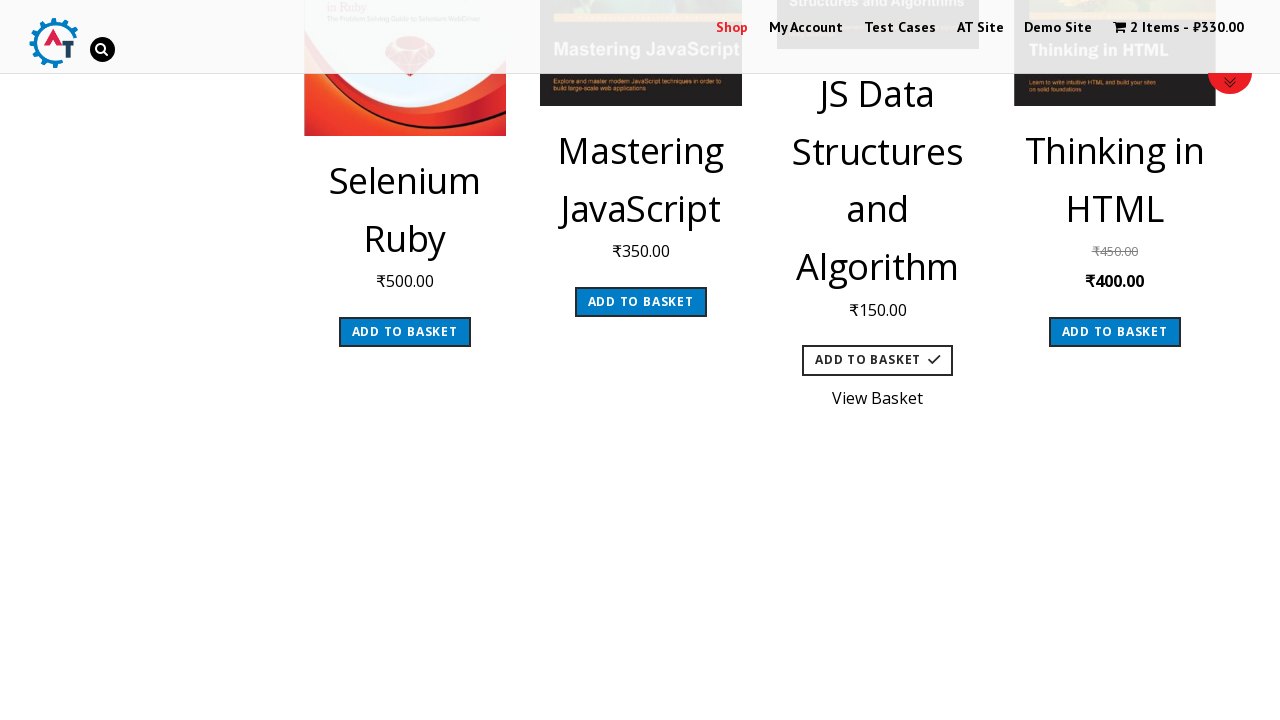

Clicked on cart contents to navigate to cart page at (1155, 28) on .cartcontents
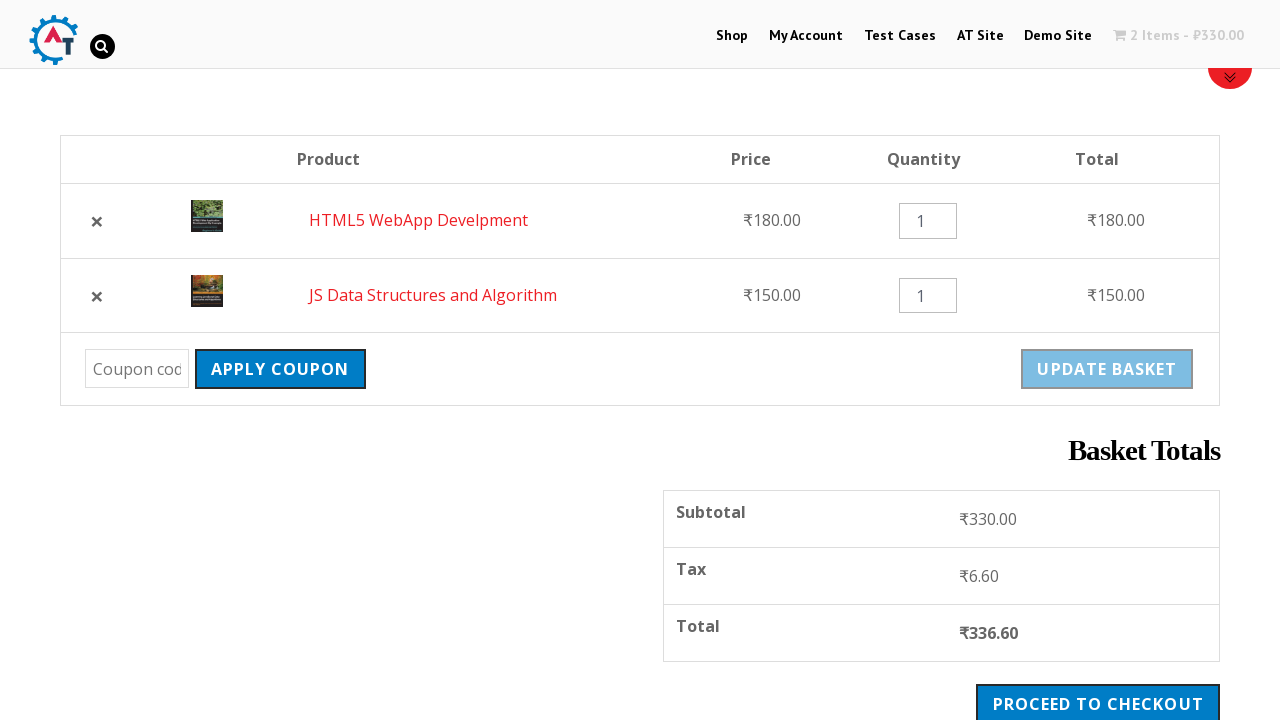

Waited 3 seconds for cart page to load
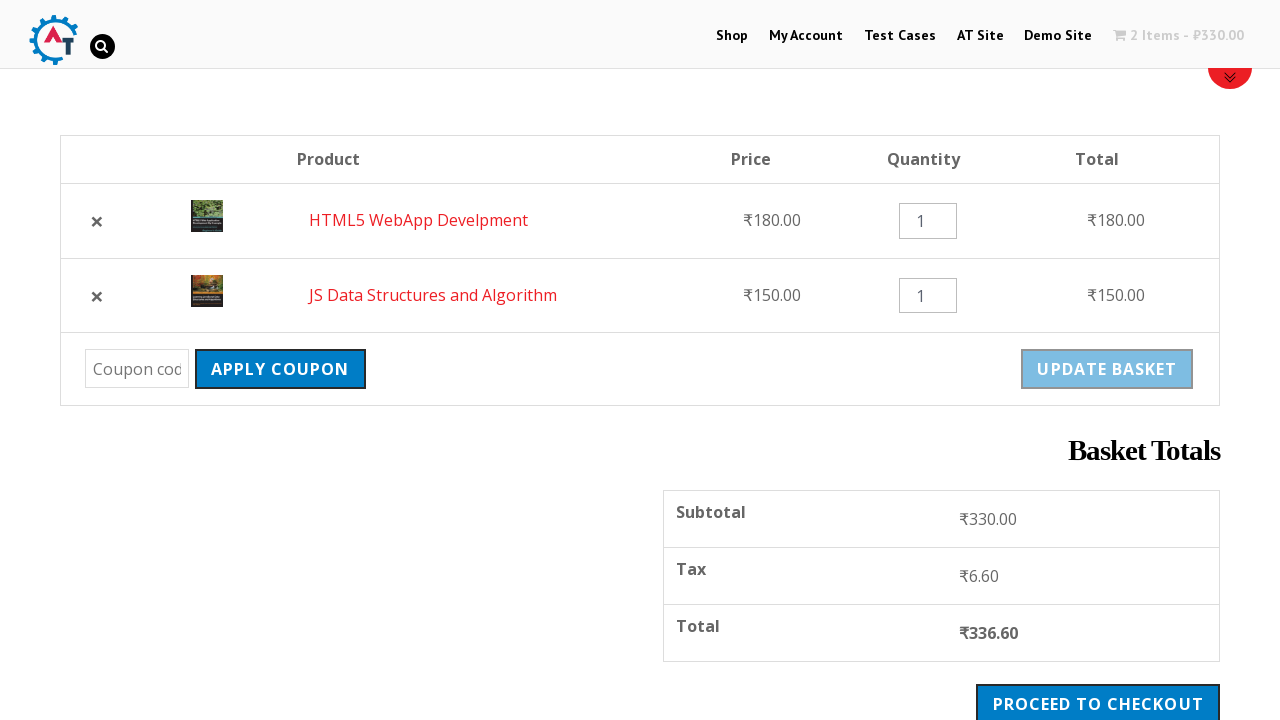

Clicked remove button for first item in cart at (97, 221) on .remove:nth-child(1)
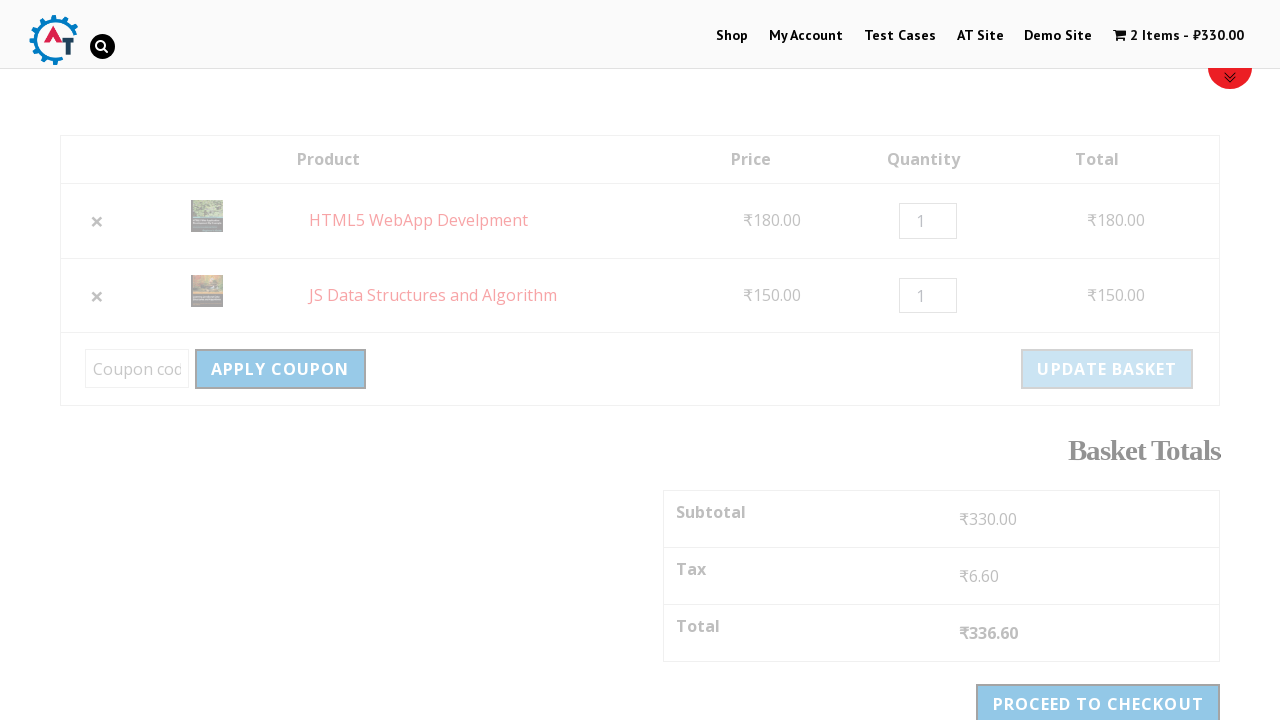

Clicked Undo button to restore removed item at (436, 170) on text=Undo?
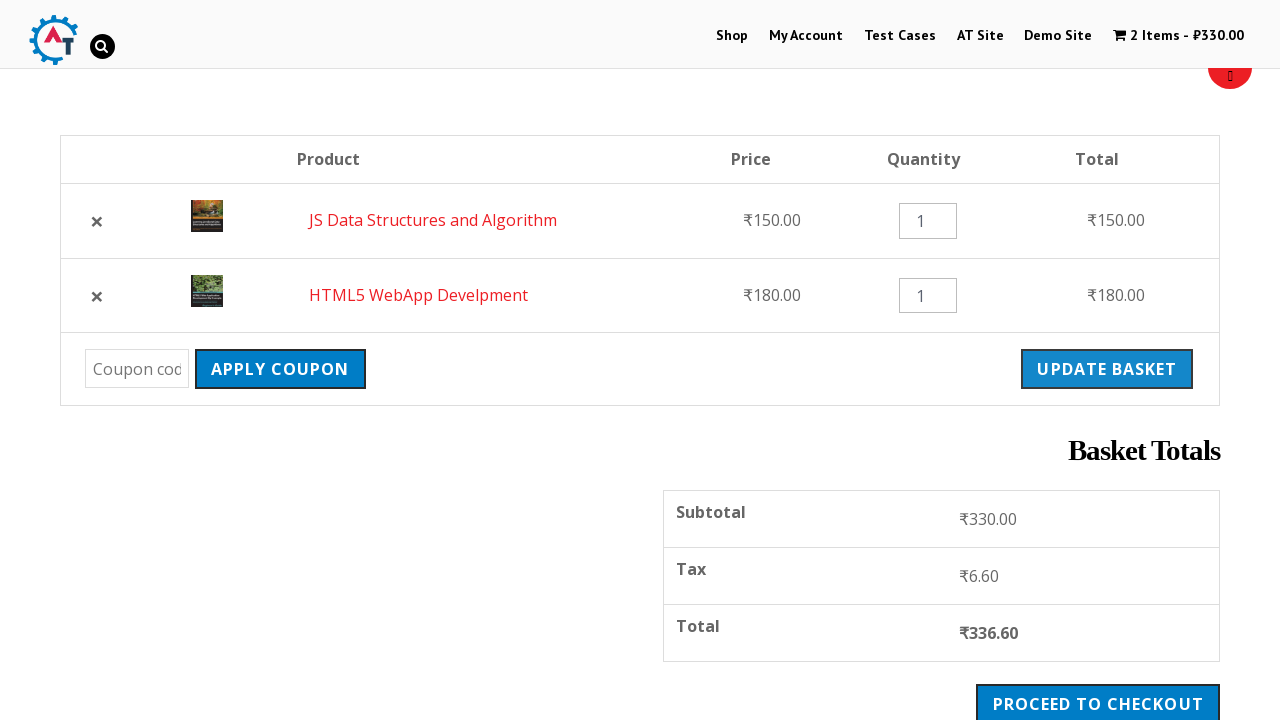

Located quantity input field for first book
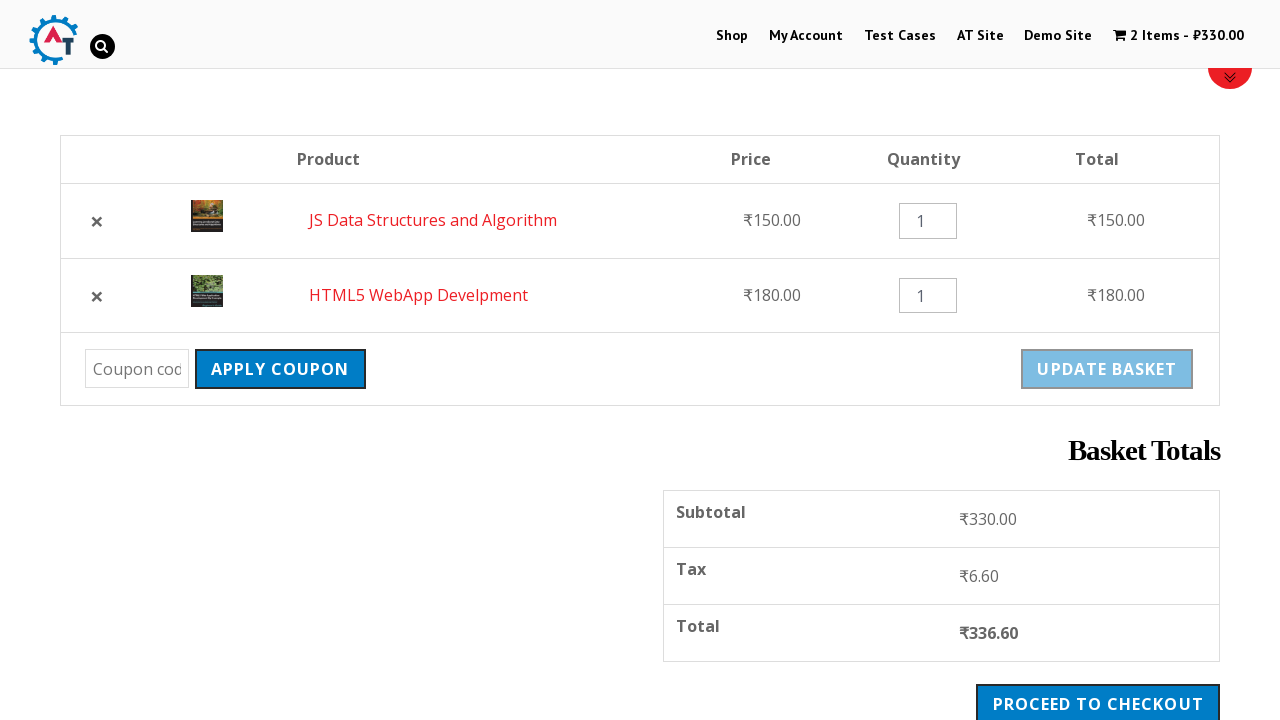

Cleared quantity input field on [name='cart[045117b0e0a11a242b9765e79cbf113f][qty]']
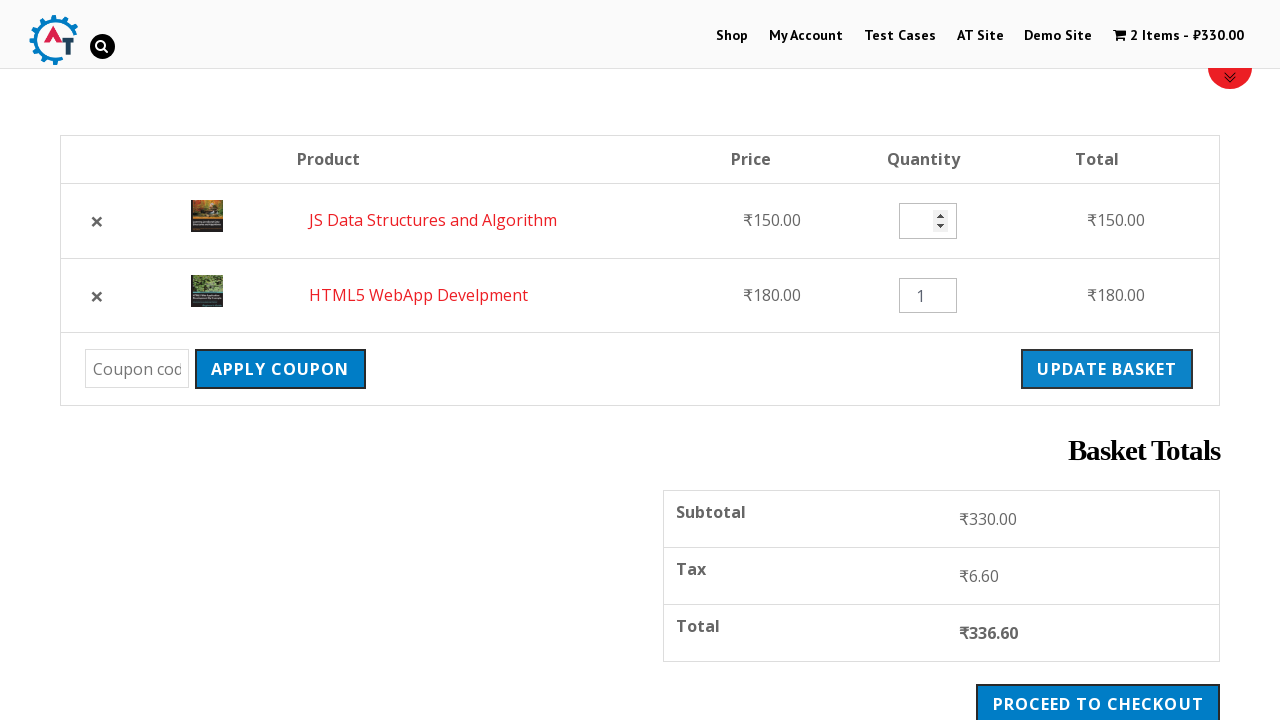

Filled quantity field with value '3' on [name='cart[045117b0e0a11a242b9765e79cbf113f][qty]']
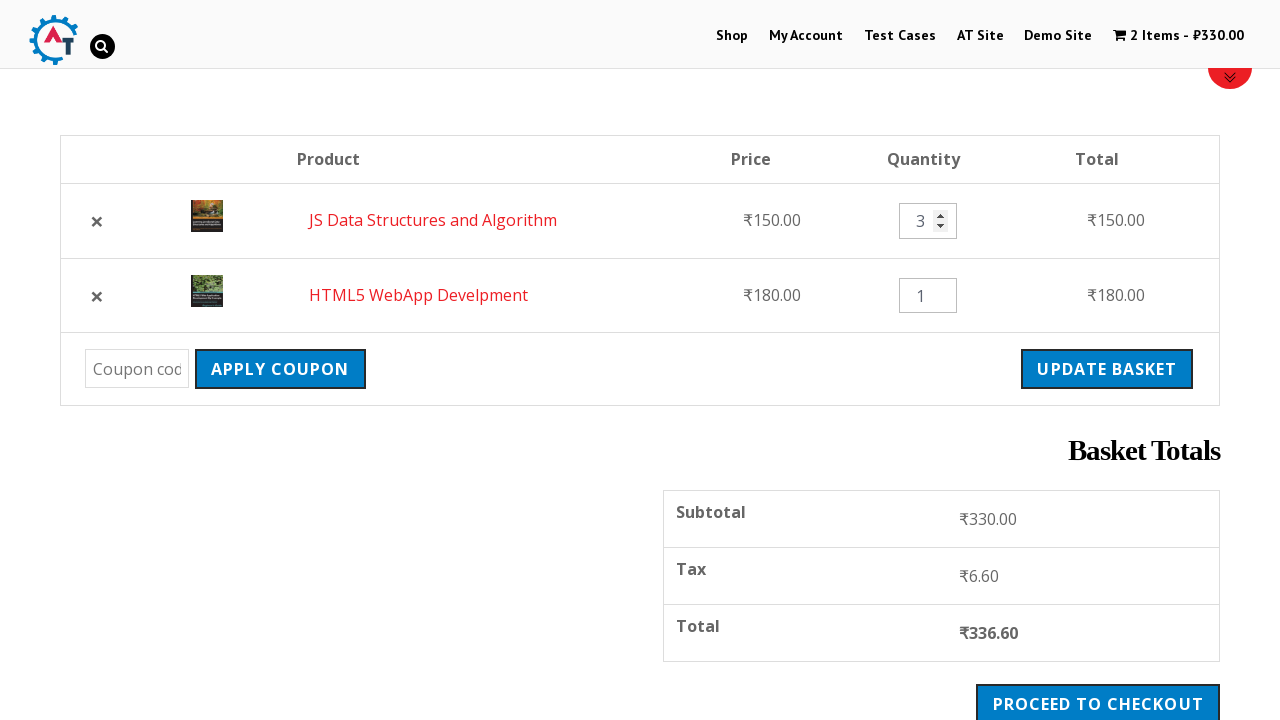

Clicked update cart button at (1107, 369) on [name='update_cart']
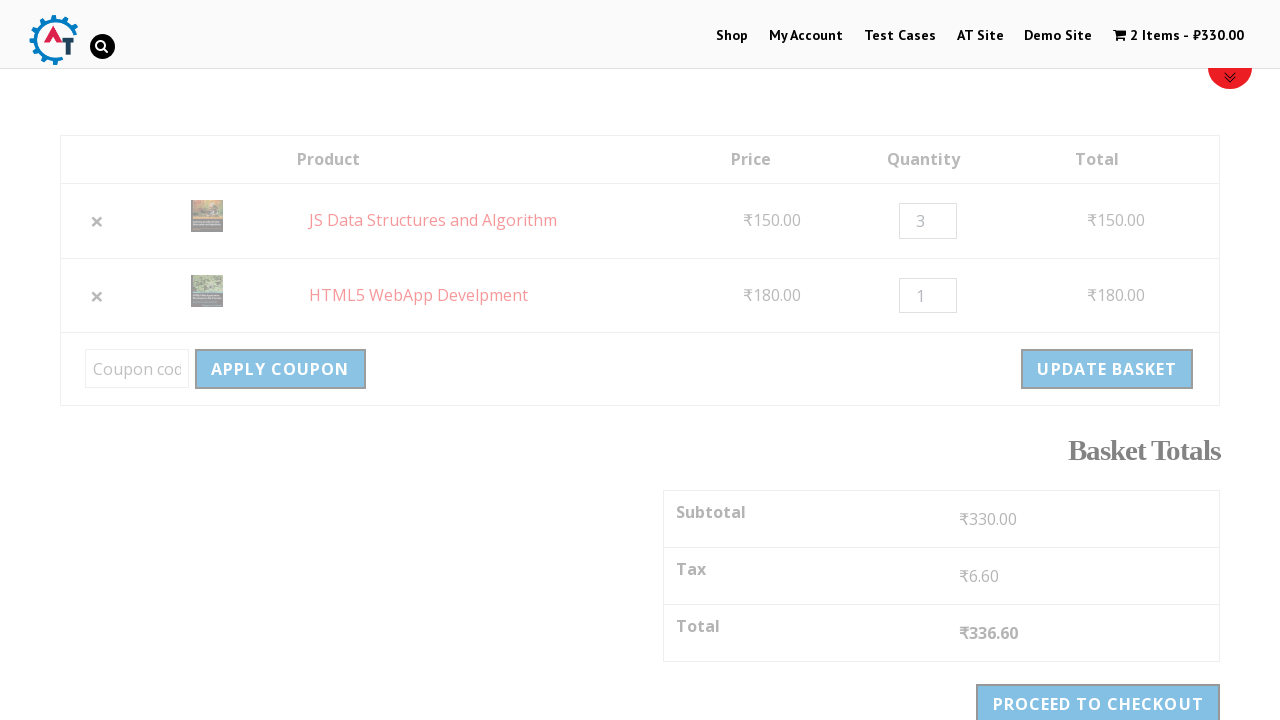

Verified quantity was updated to '3'
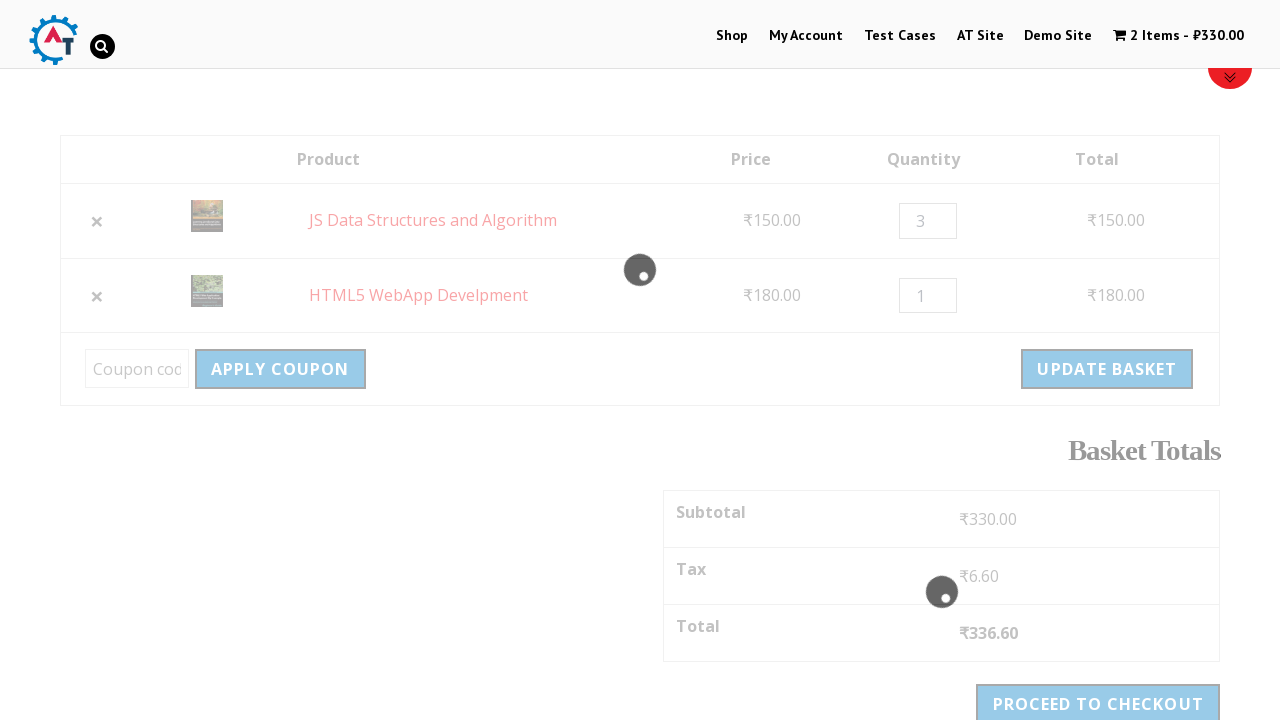

Waited 3 seconds for cart update to complete
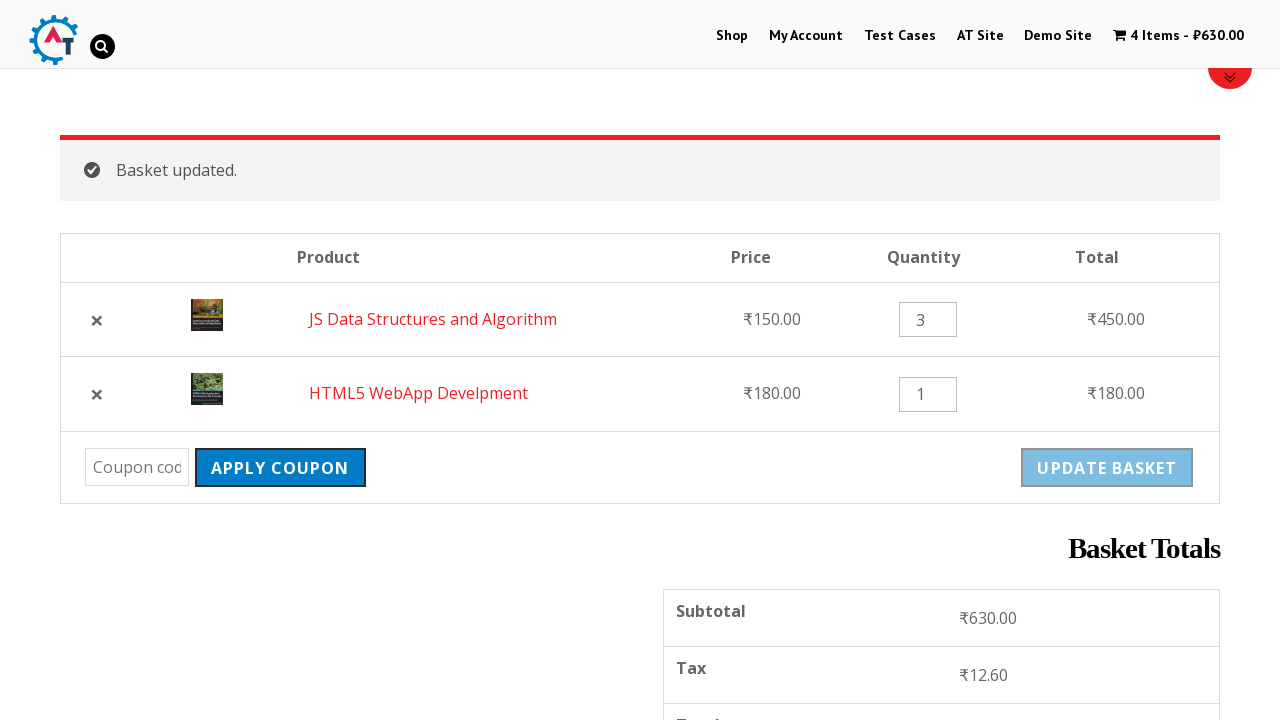

Clicked apply coupon button without entering code at (280, 468) on [name='apply_coupon']
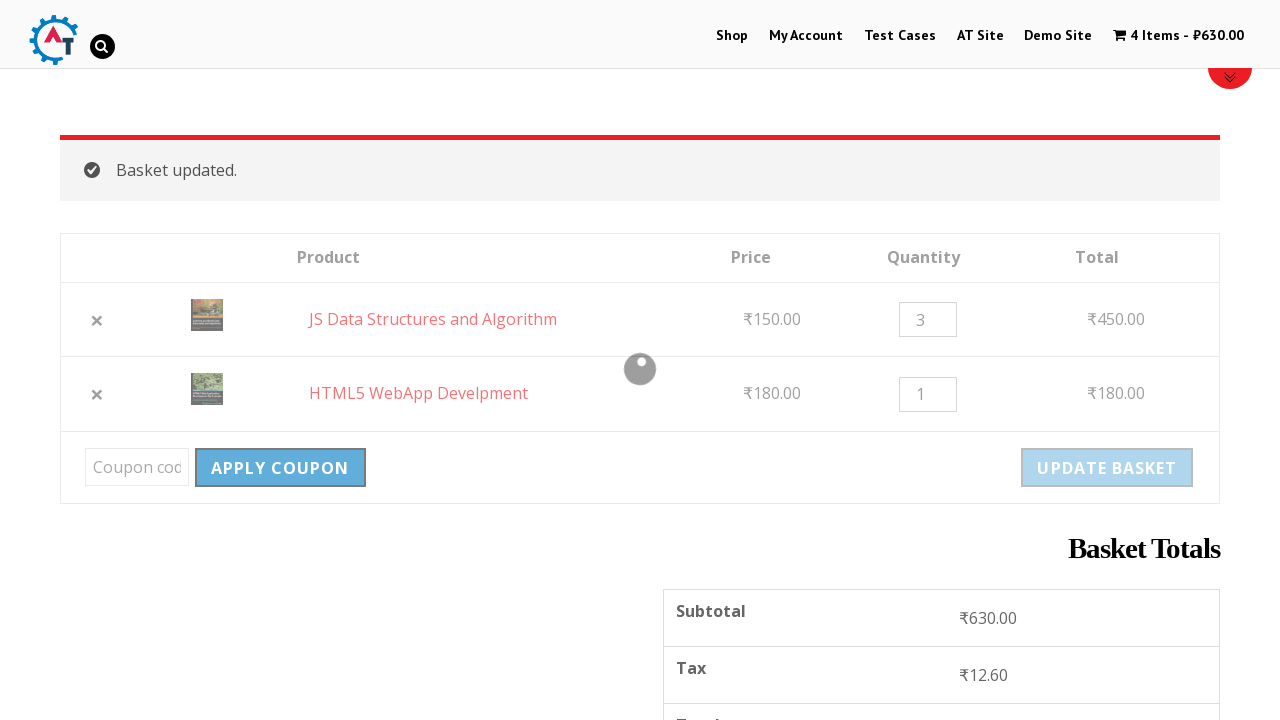

Located error message element
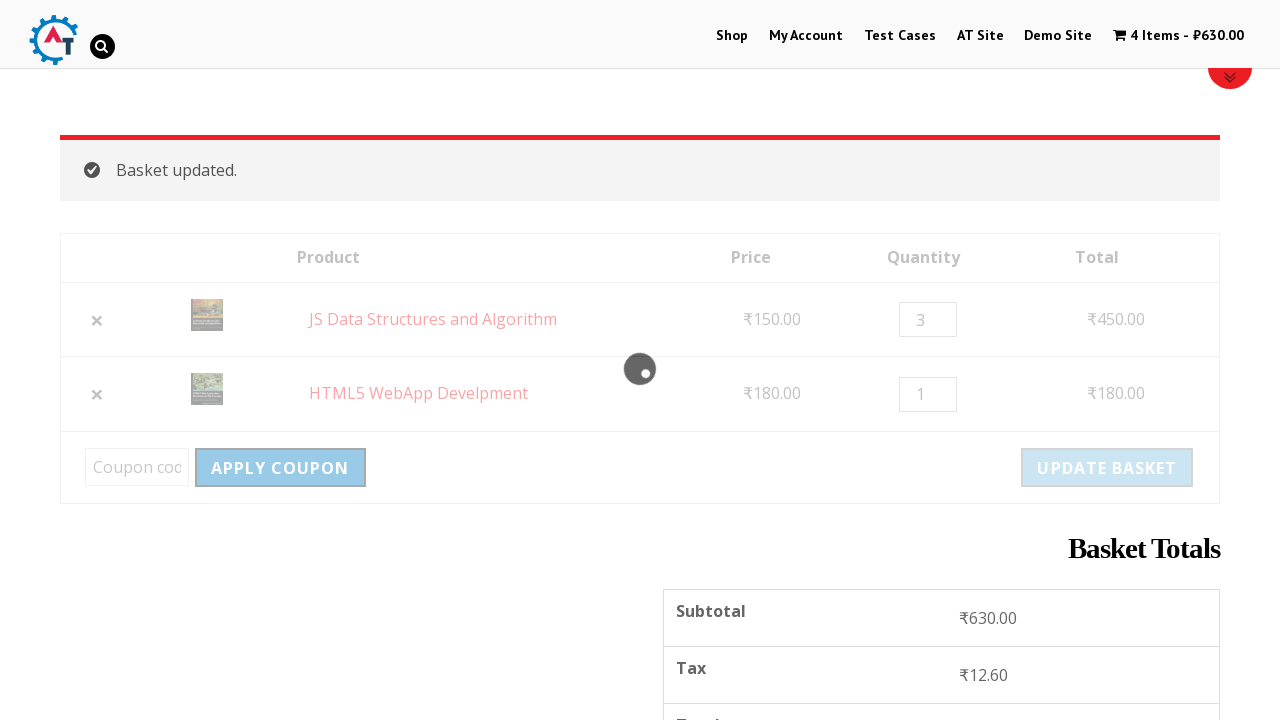

Verified error message displays 'Please enter a coupon code.'
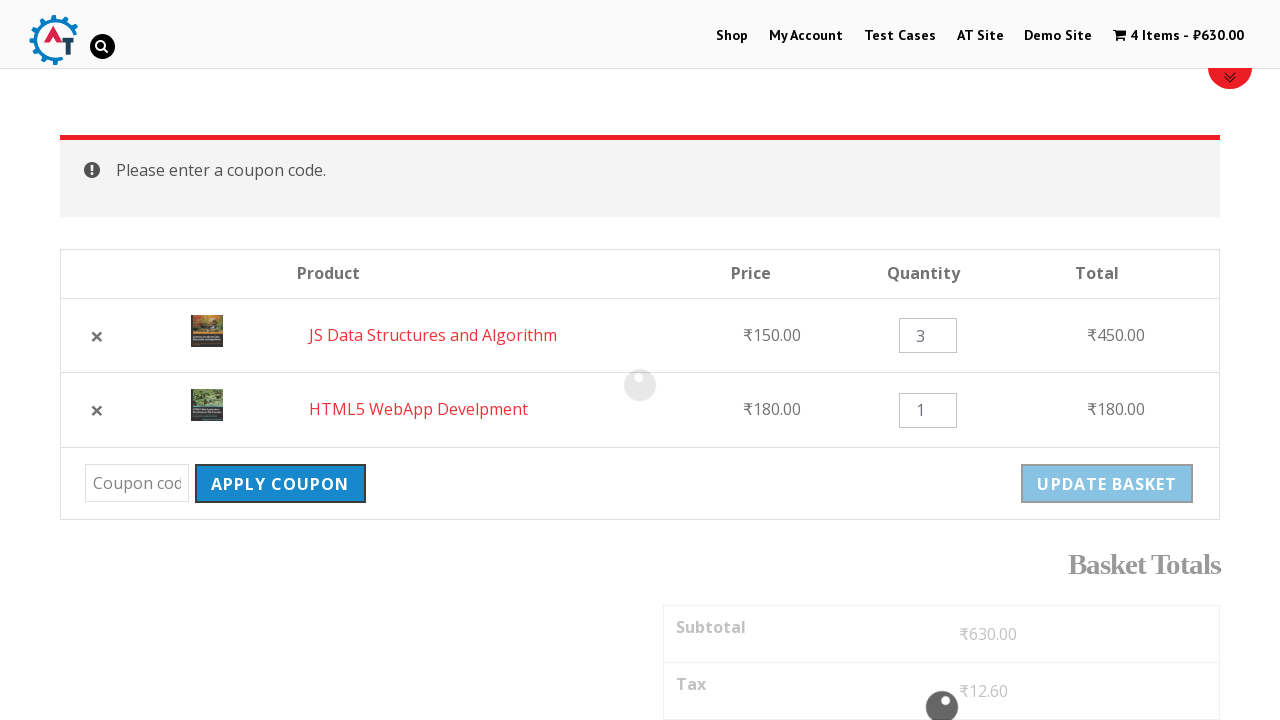

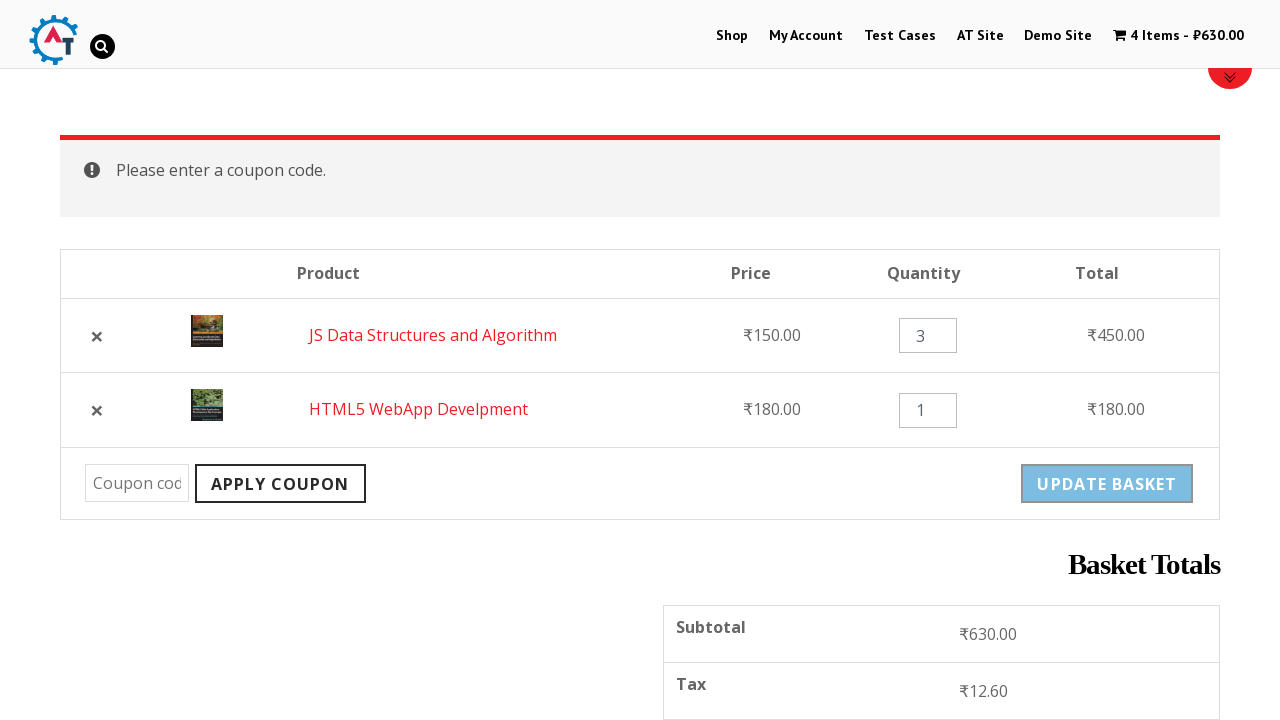